Navigates to a GitHub Pages site and clicks on the first link found on the page to verify navigation functionality

Starting URL: http://pjt3591oo.github.io

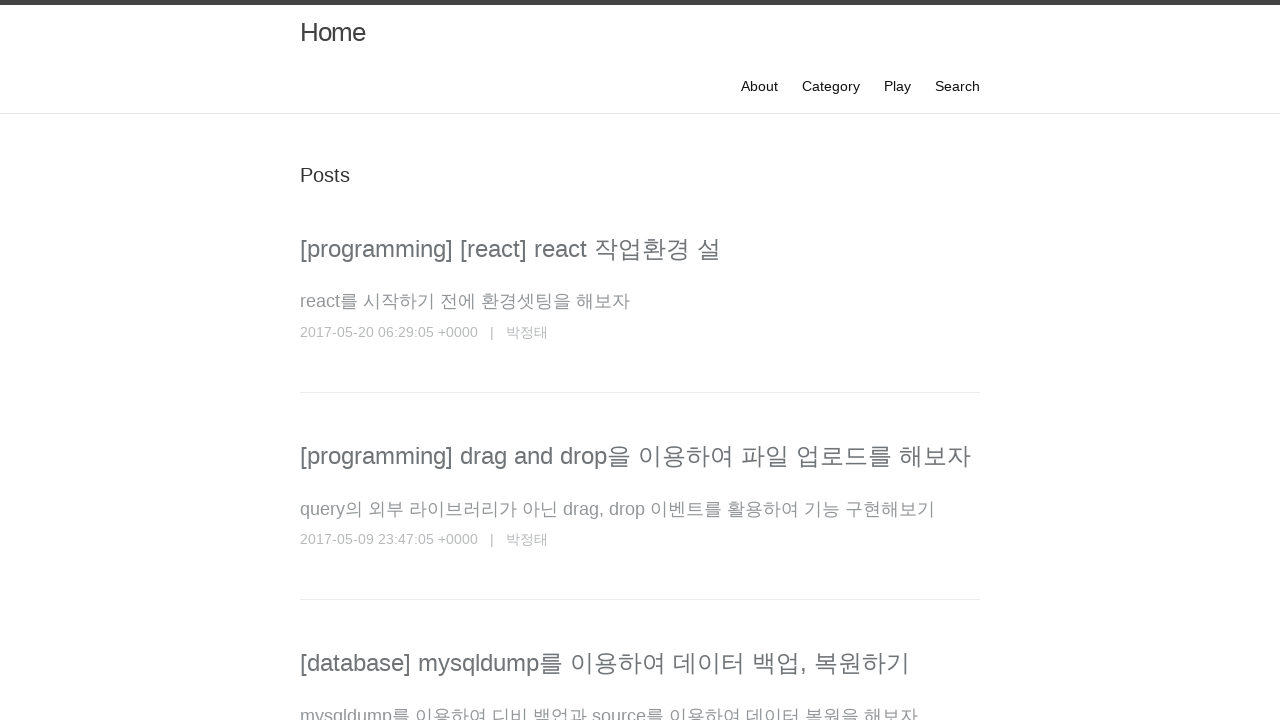

Waited for links to be present on the GitHub Pages site
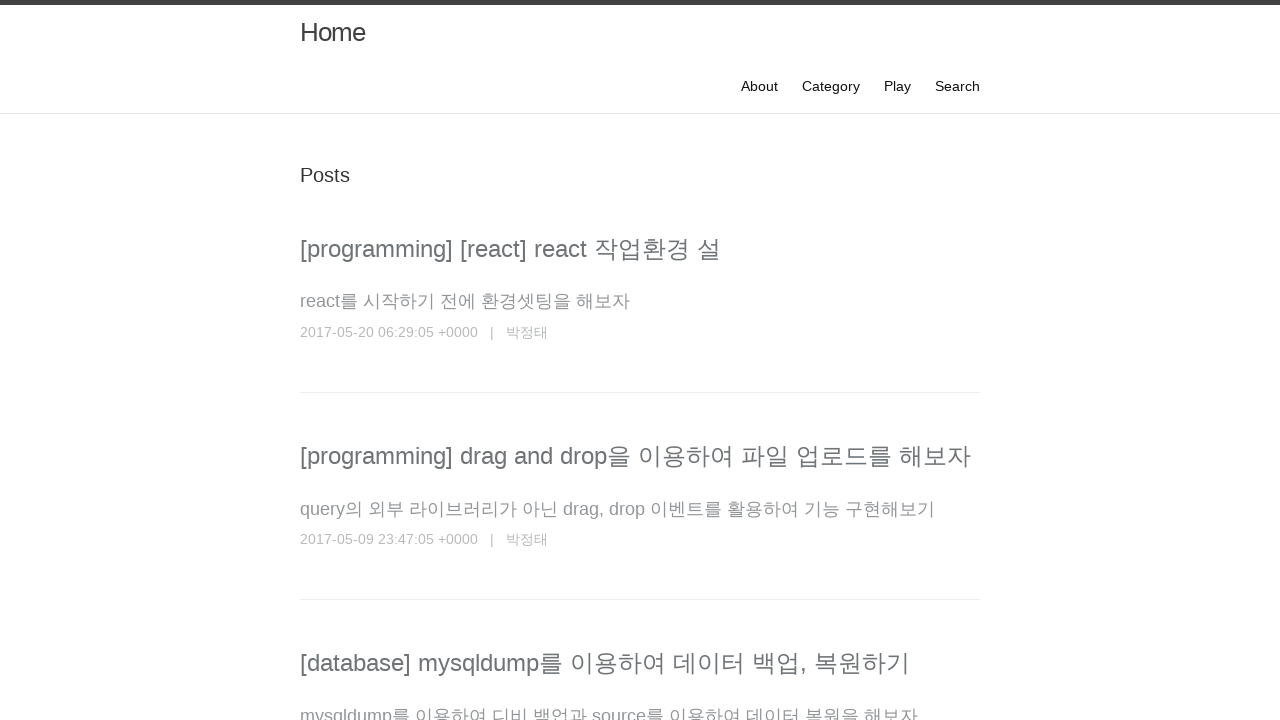

Located all anchor elements on the page
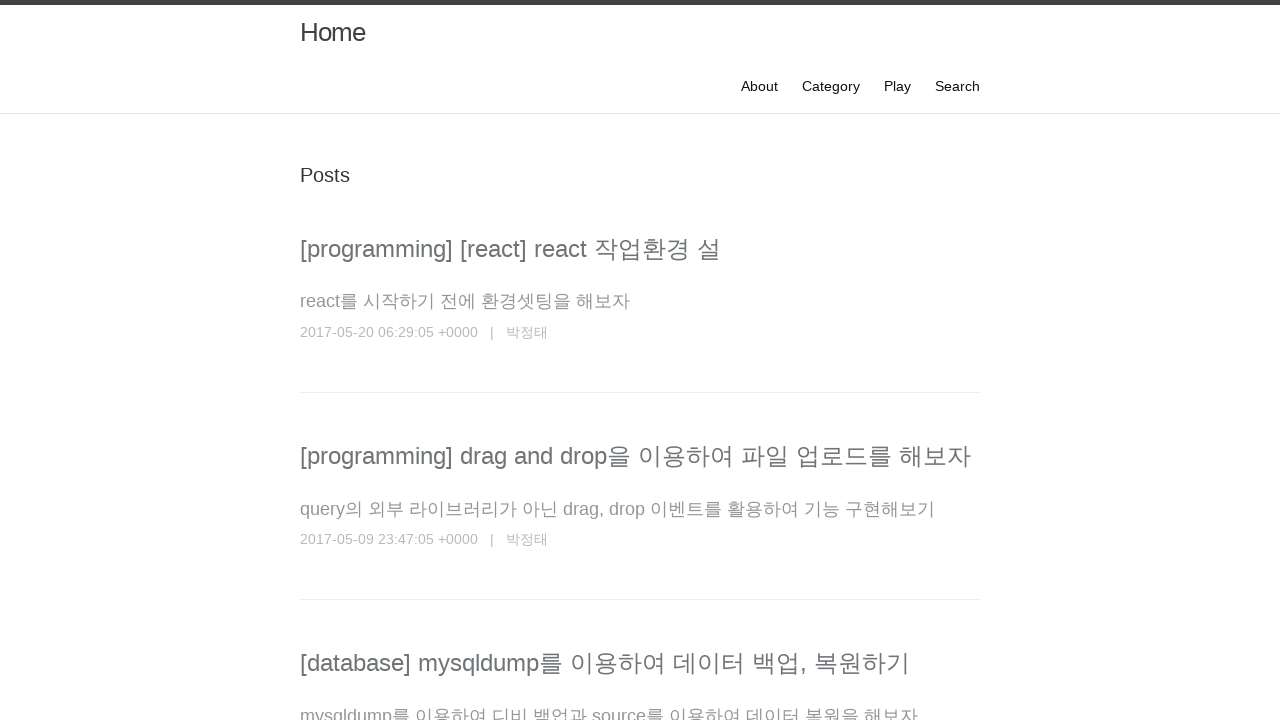

Selected the first link on the page
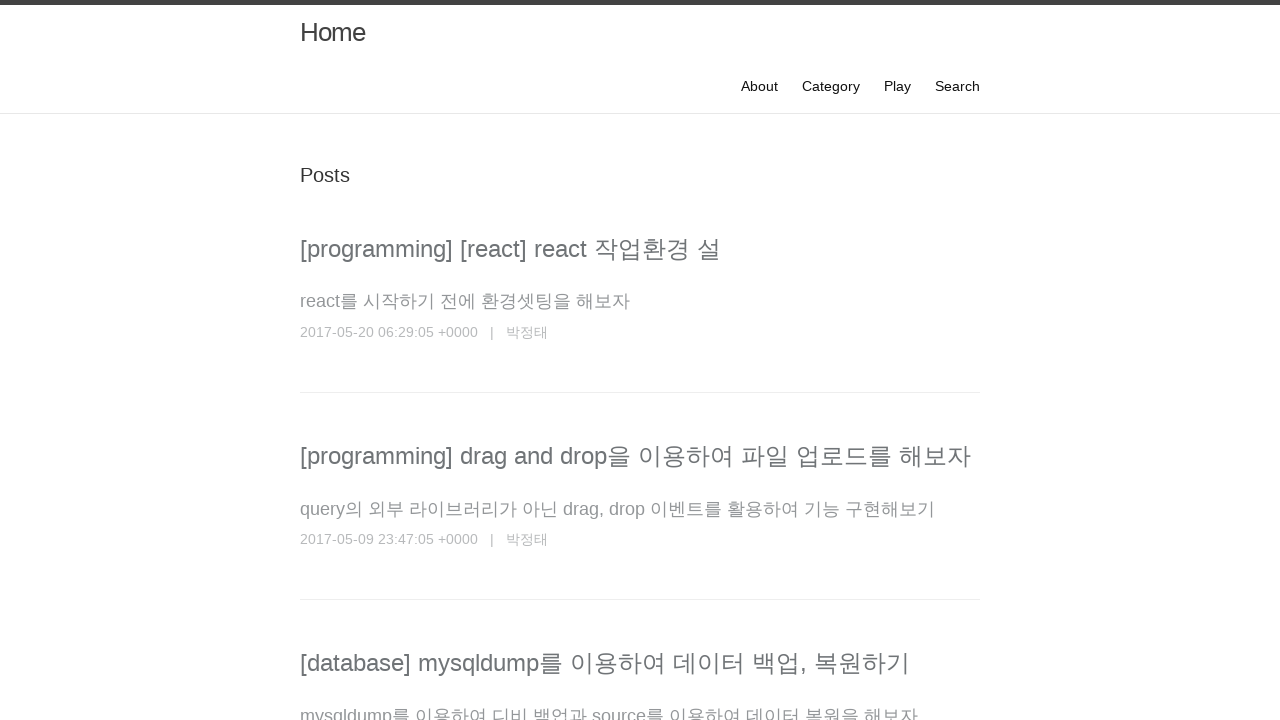

Clicked the first visible link to navigate at (332, 32) on a >> nth=0
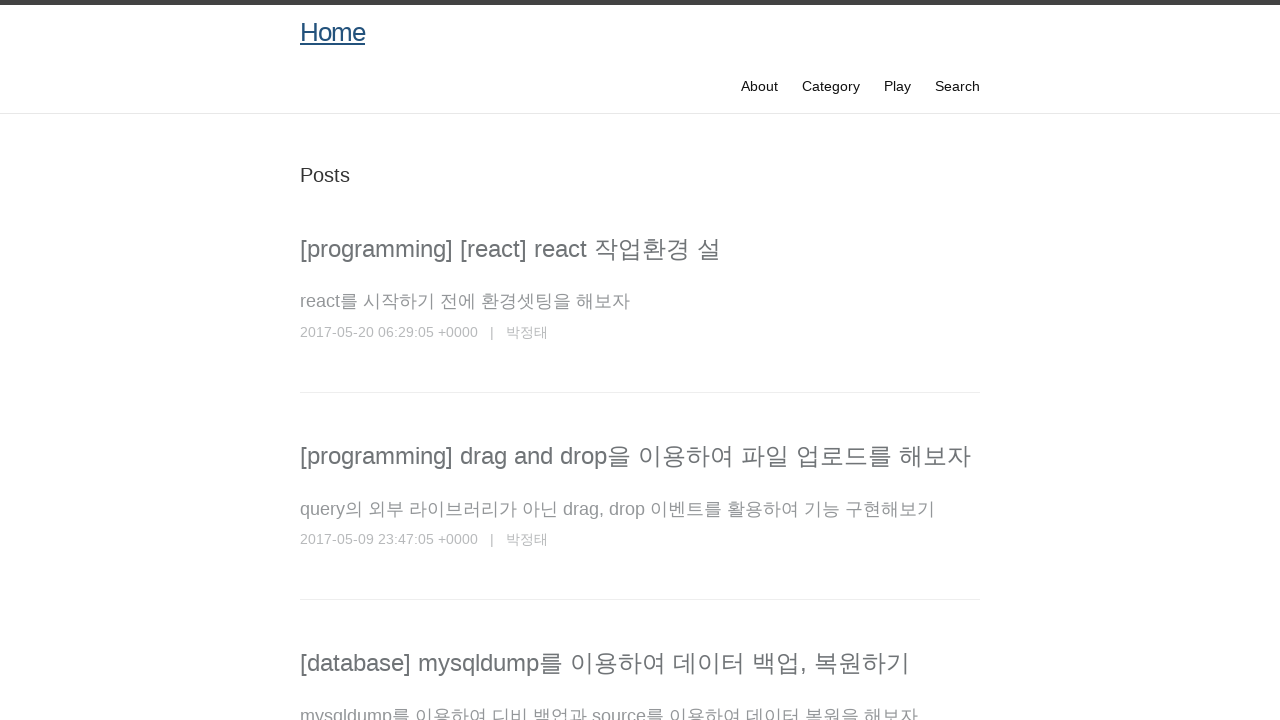

Navigation completed and page content loaded
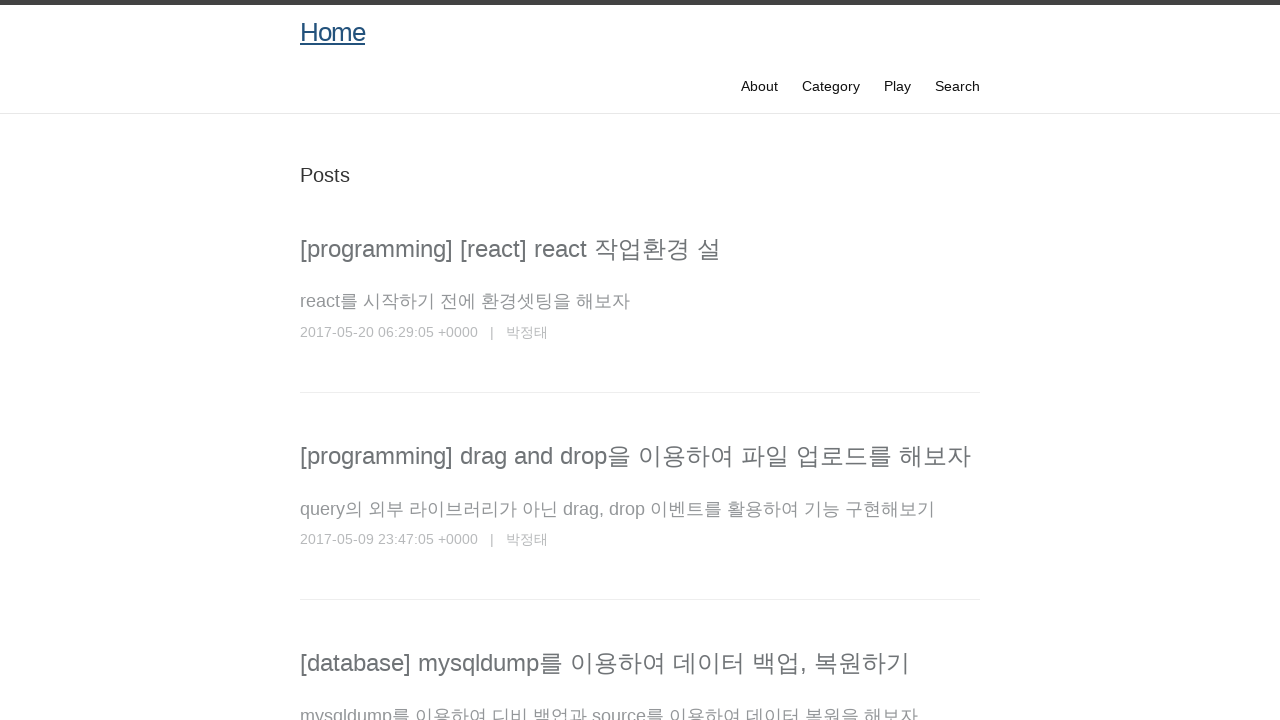

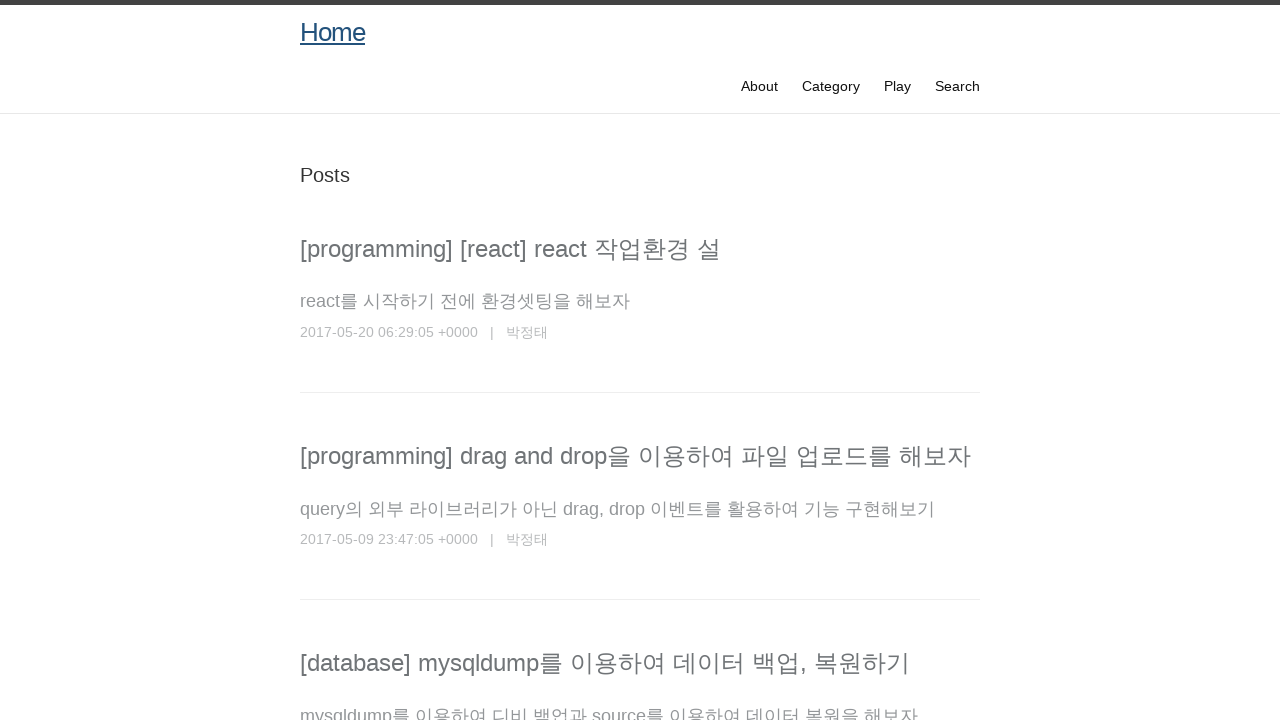